Tests nested frame handling by accessing a parent frame and then its child frame to check a checkbox

Starting URL: https://ui.vision/demo/webtest/frames/

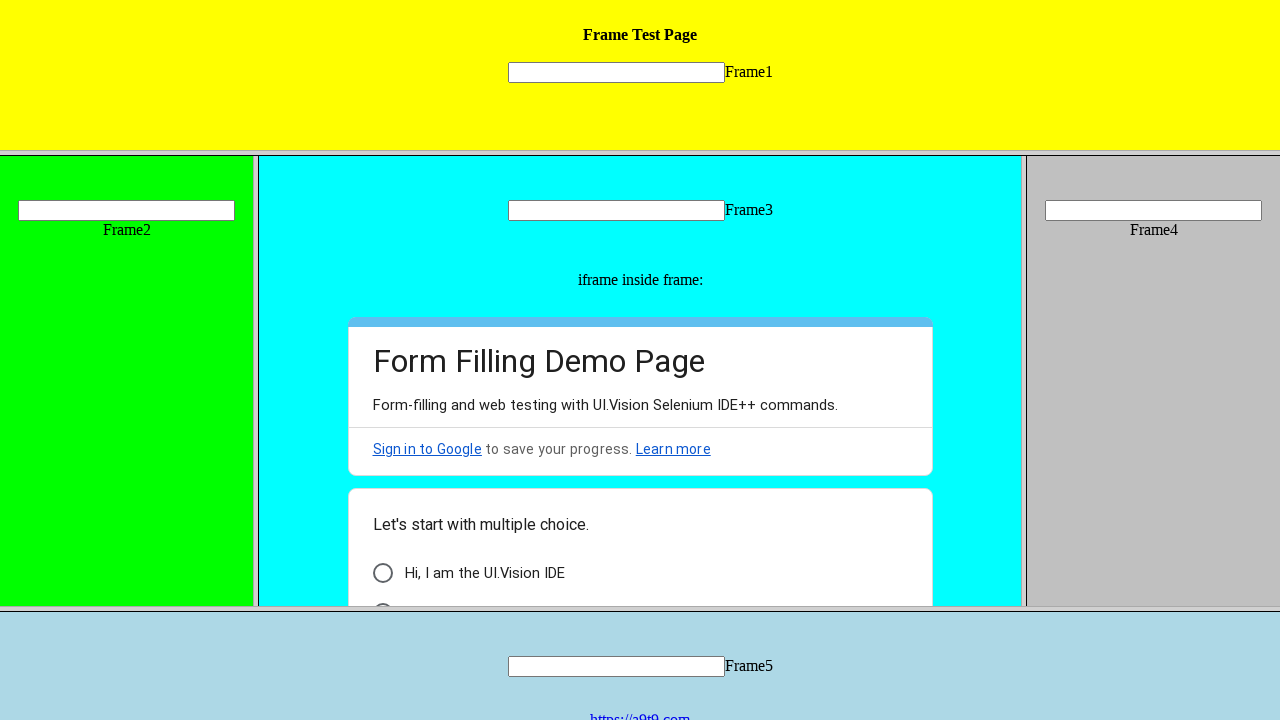

Accessed parent frame with URL 'https://ui.vision/demo/webtest/frames/frame_3.html'
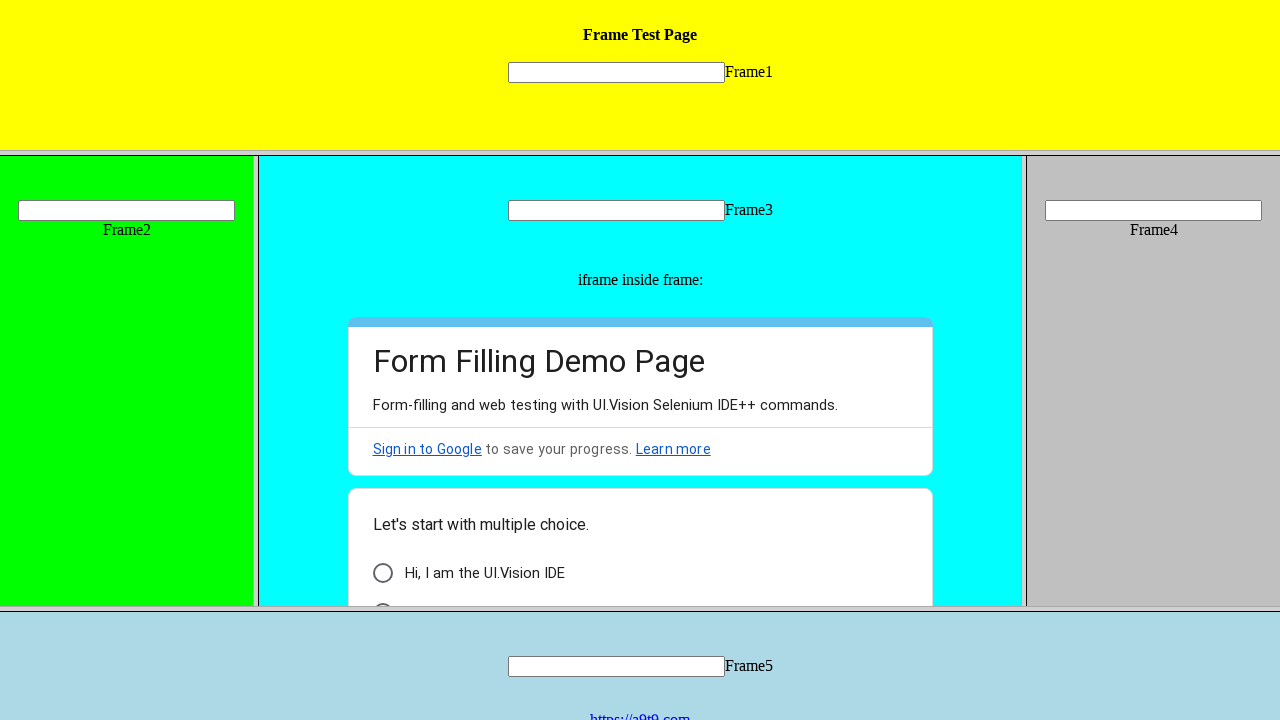

Retrieved child frames from parent frame
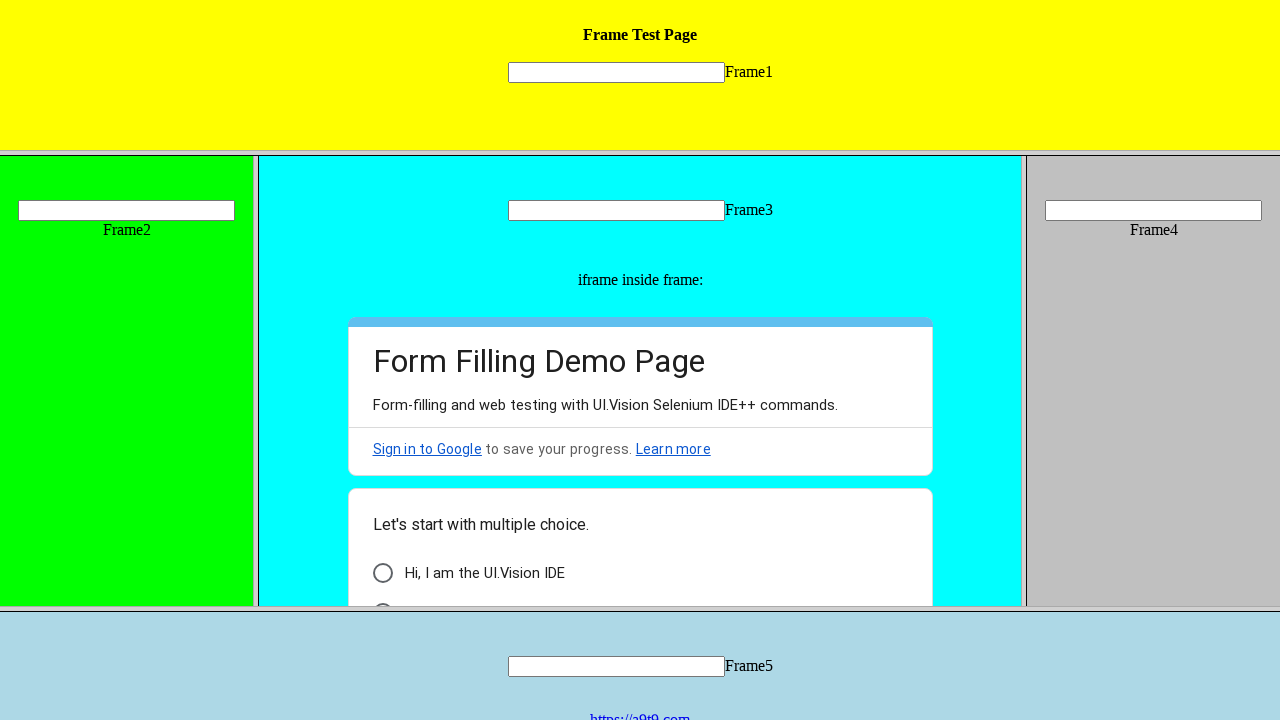

Checked checkbox with ID 'i6' in the first child frame at (382, 573) on #i6
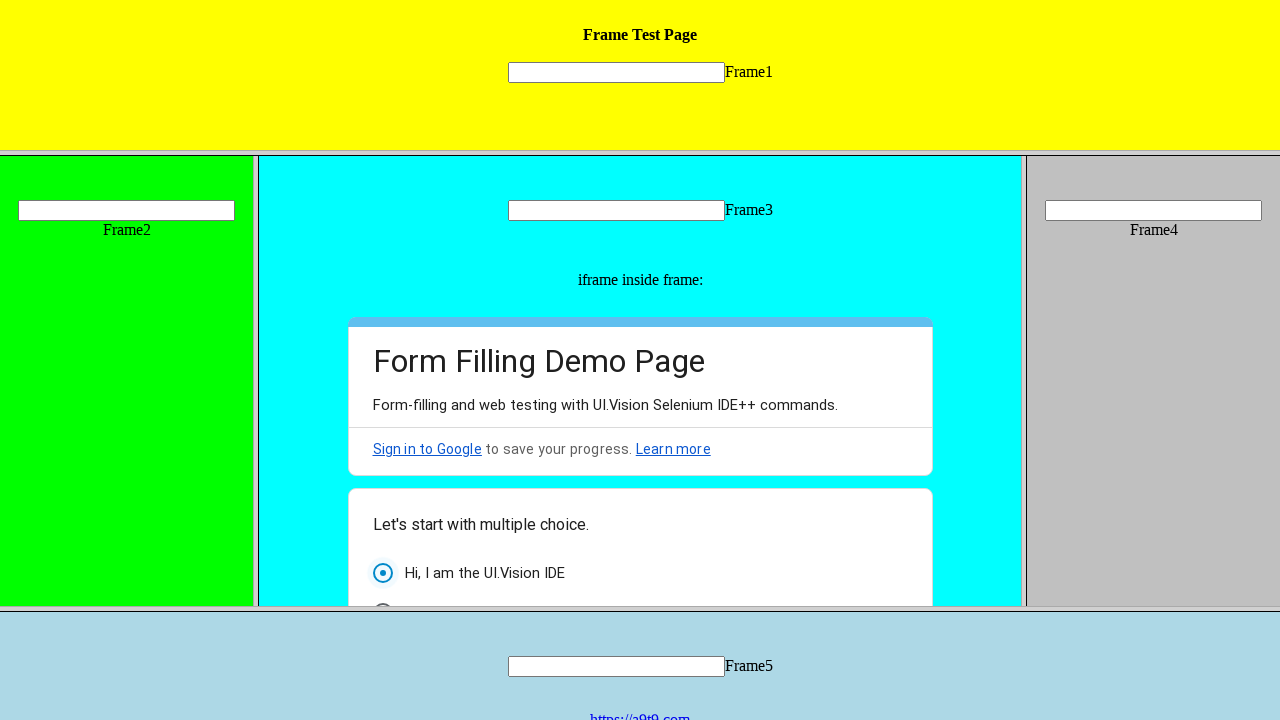

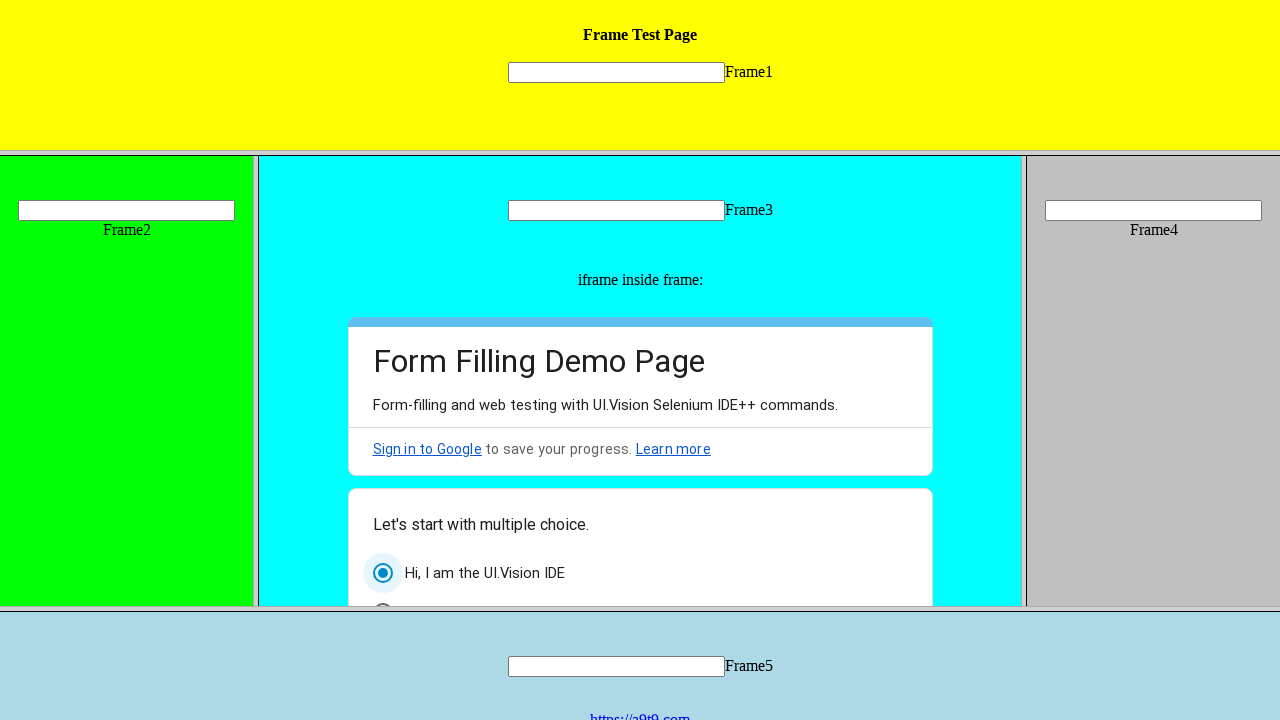